Tests browser back button navigation between filter views

Starting URL: https://demo.playwright.dev/todomvc

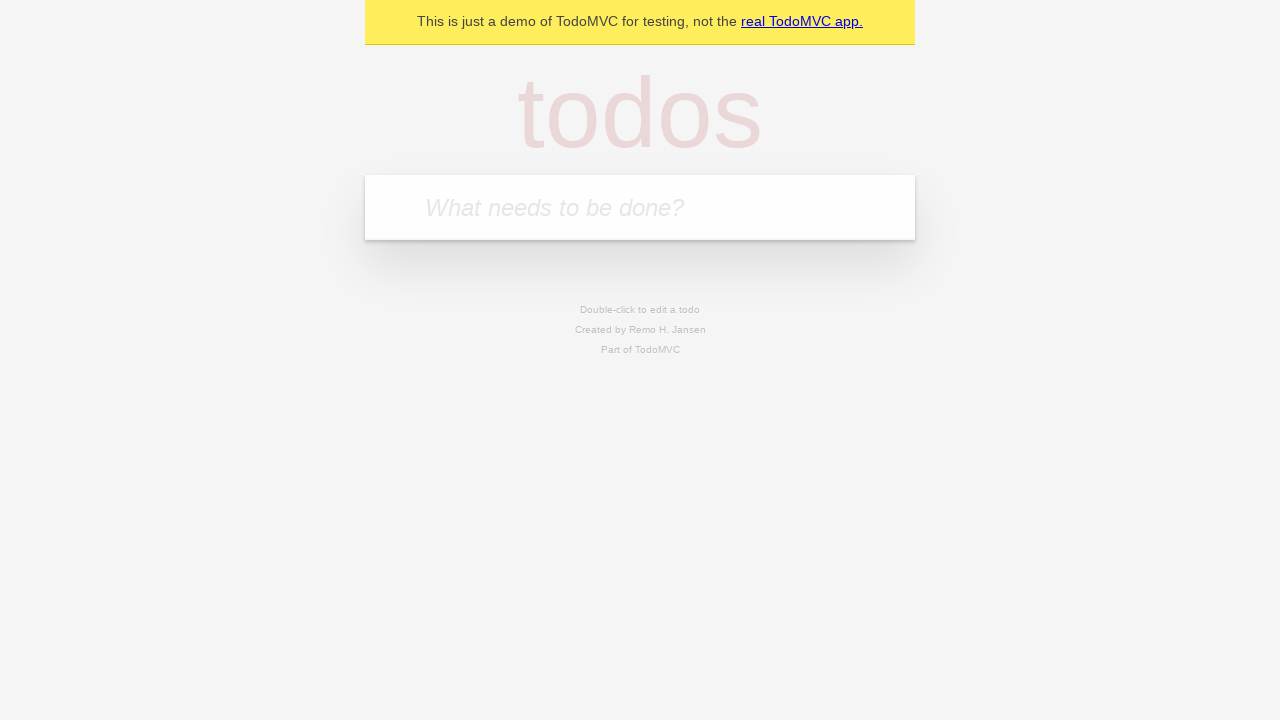

Filled todo input with 'buy some cheese' on internal:attr=[placeholder="What needs to be done?"i]
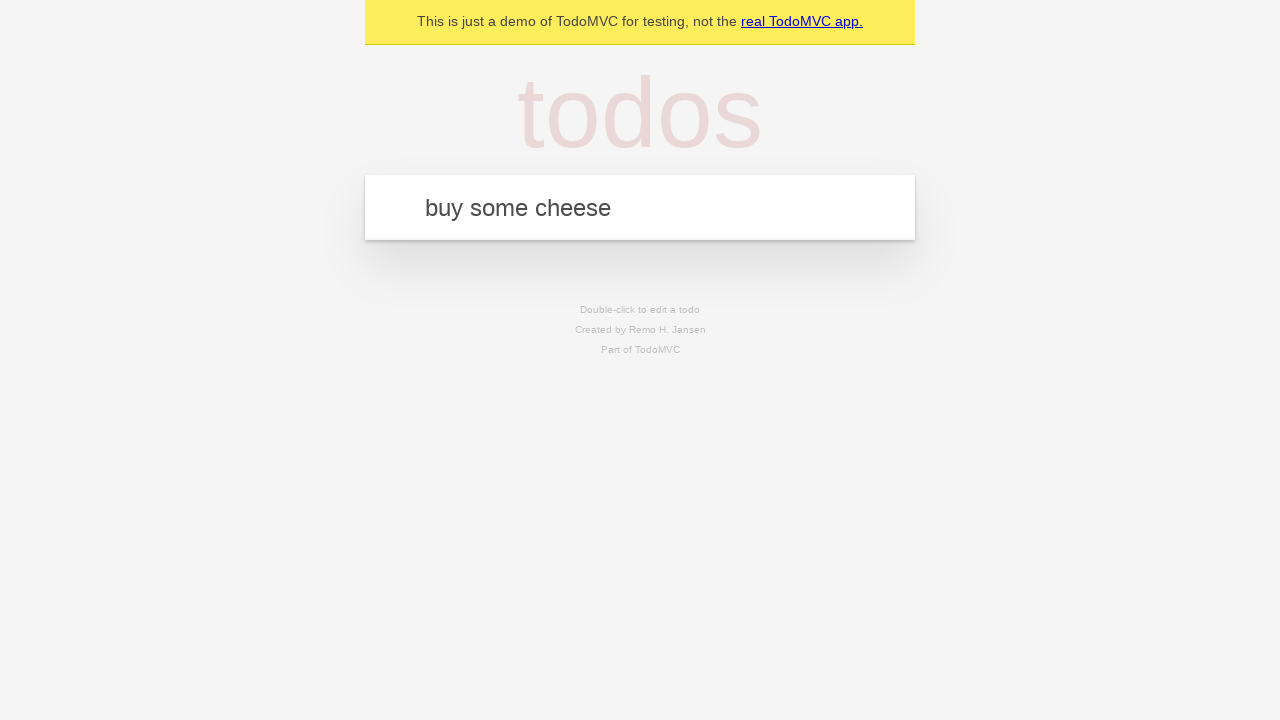

Pressed Enter to add first todo on internal:attr=[placeholder="What needs to be done?"i]
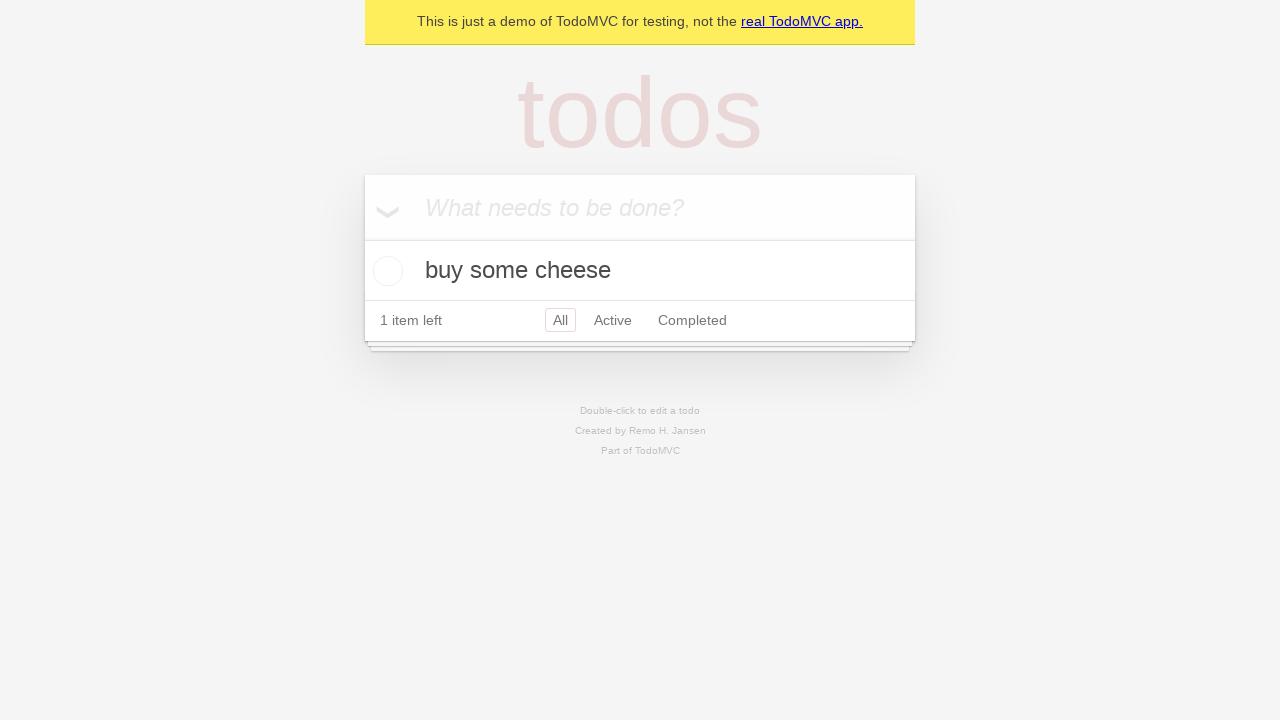

Filled todo input with 'feed the cat' on internal:attr=[placeholder="What needs to be done?"i]
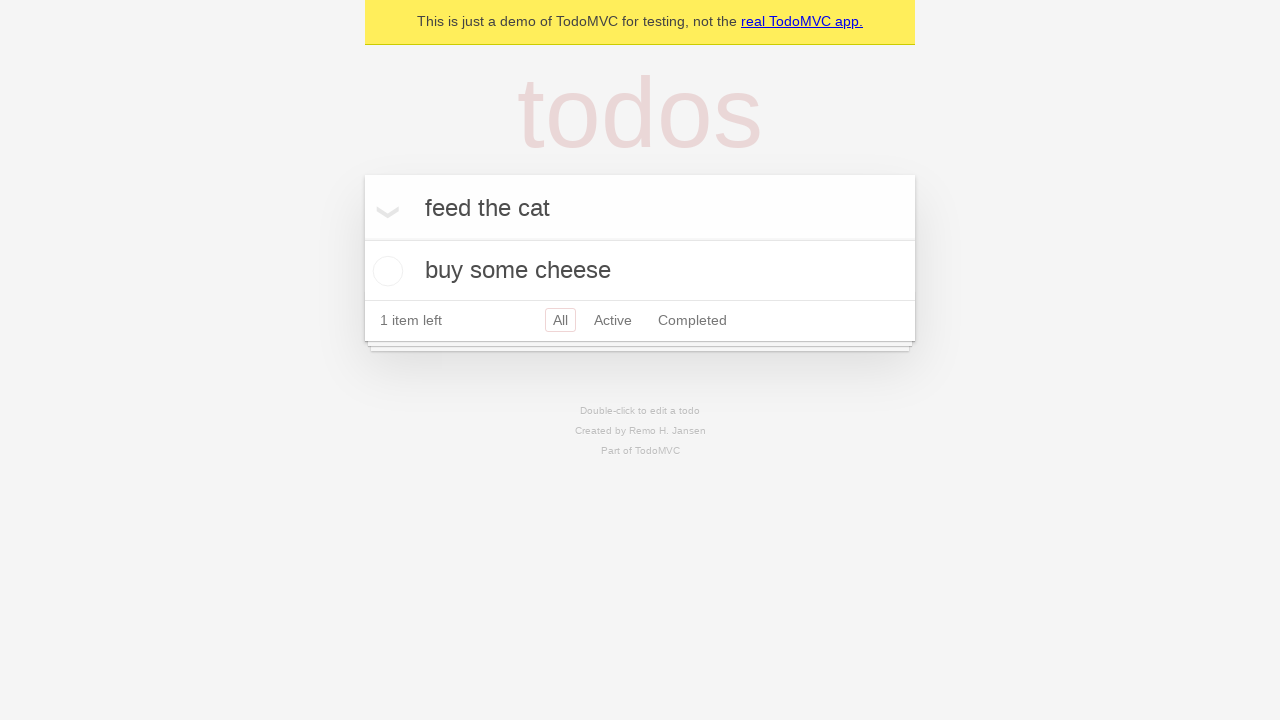

Pressed Enter to add second todo on internal:attr=[placeholder="What needs to be done?"i]
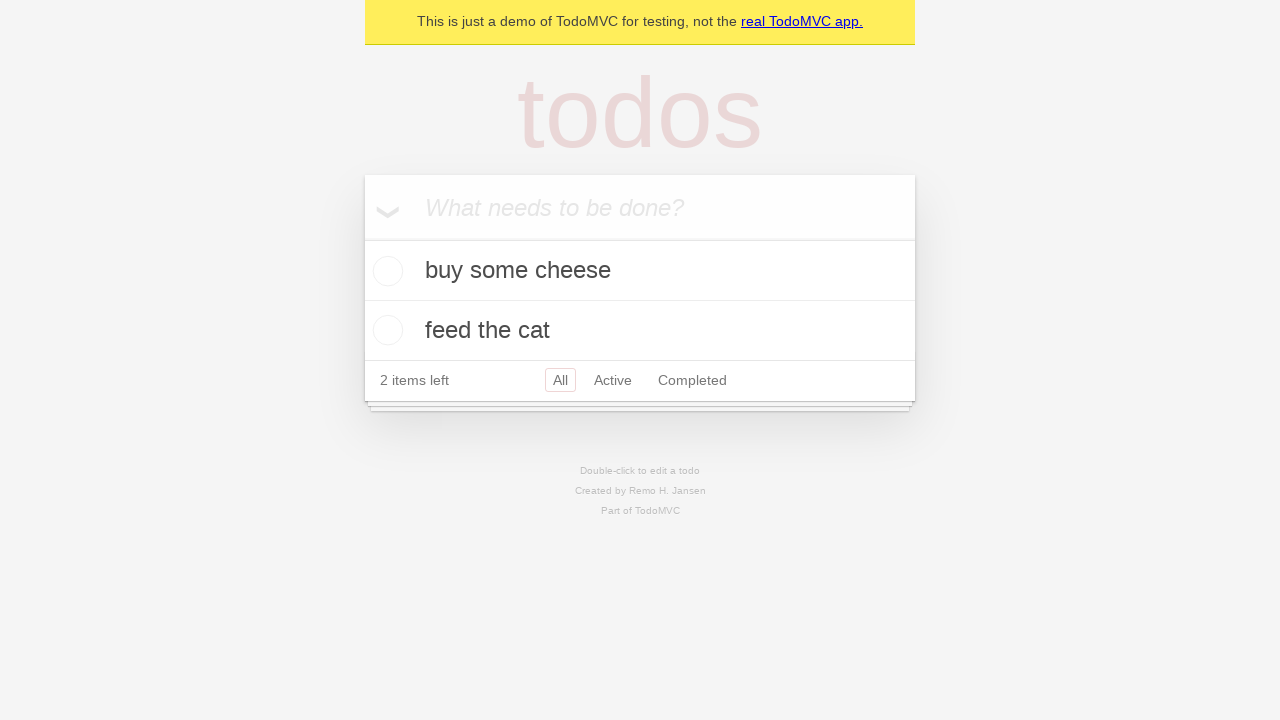

Filled todo input with 'book a doctors appointment' on internal:attr=[placeholder="What needs to be done?"i]
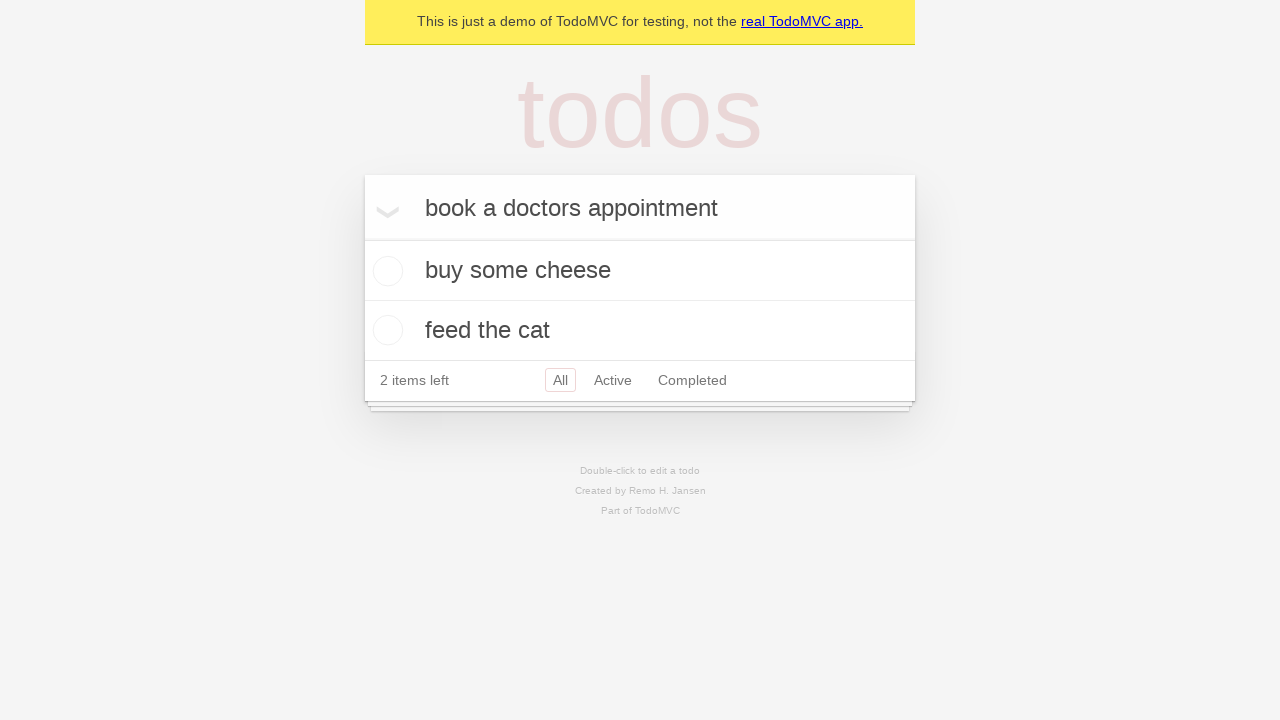

Pressed Enter to add third todo on internal:attr=[placeholder="What needs to be done?"i]
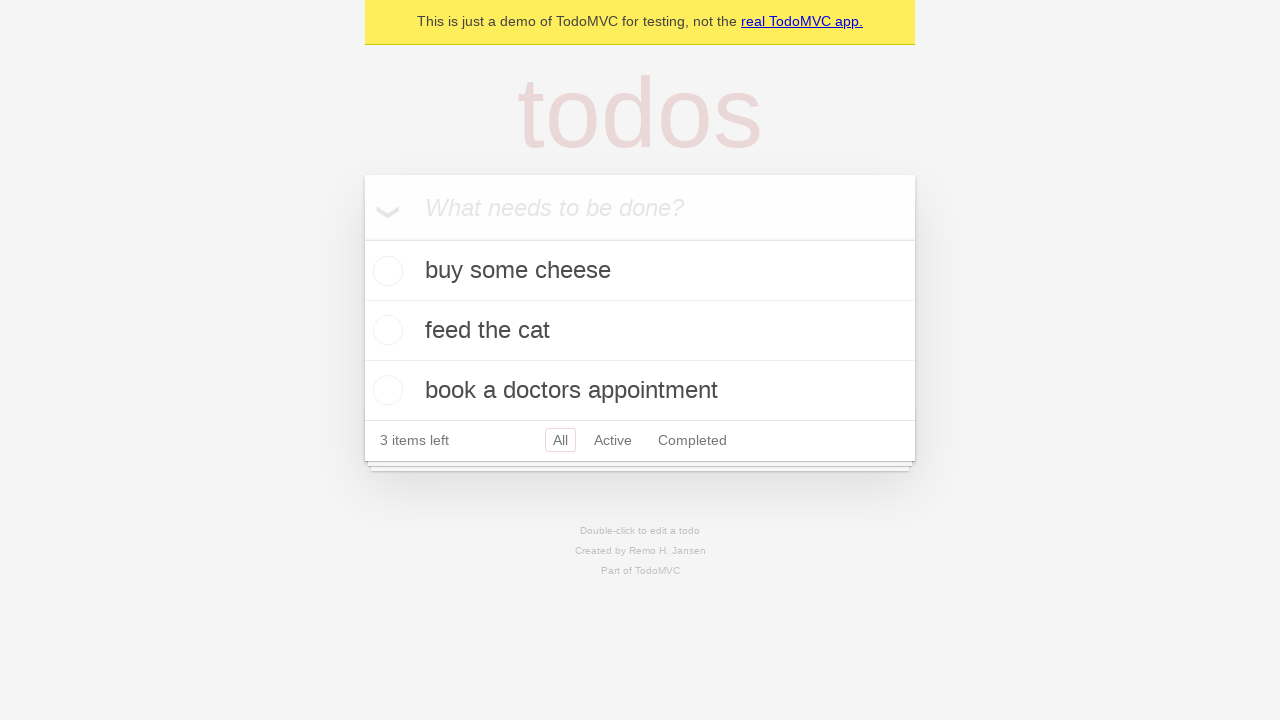

Waited for all 3 todos to be rendered
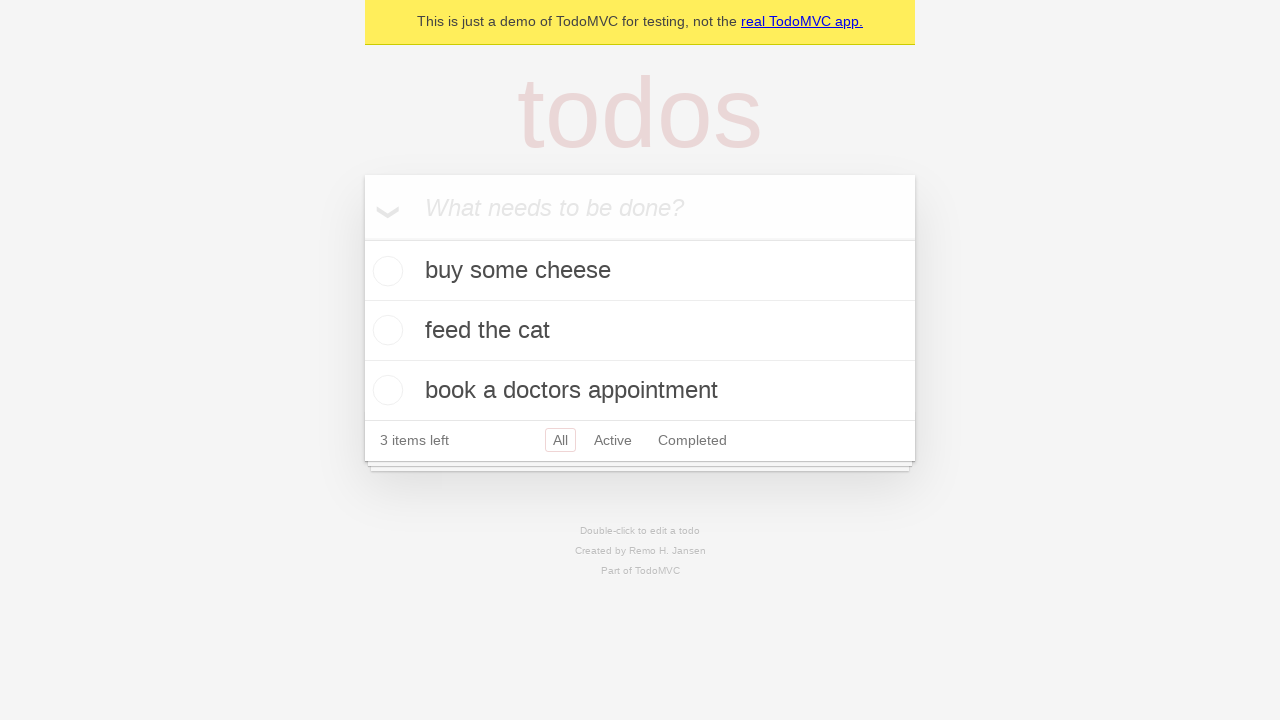

Checked the second todo ('feed the cat') at (385, 330) on internal:testid=[data-testid="todo-item"s] >> nth=1 >> internal:role=checkbox
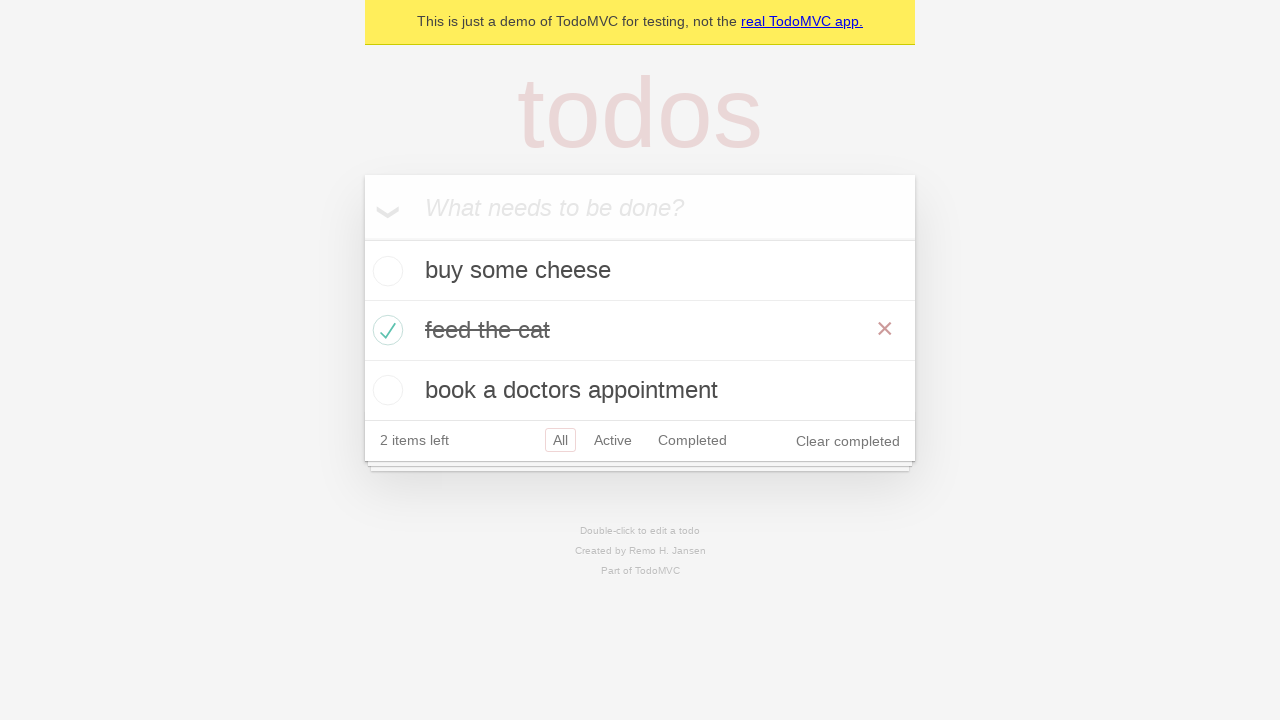

Clicked 'All' filter to show all todos at (560, 440) on internal:role=link[name="All"i]
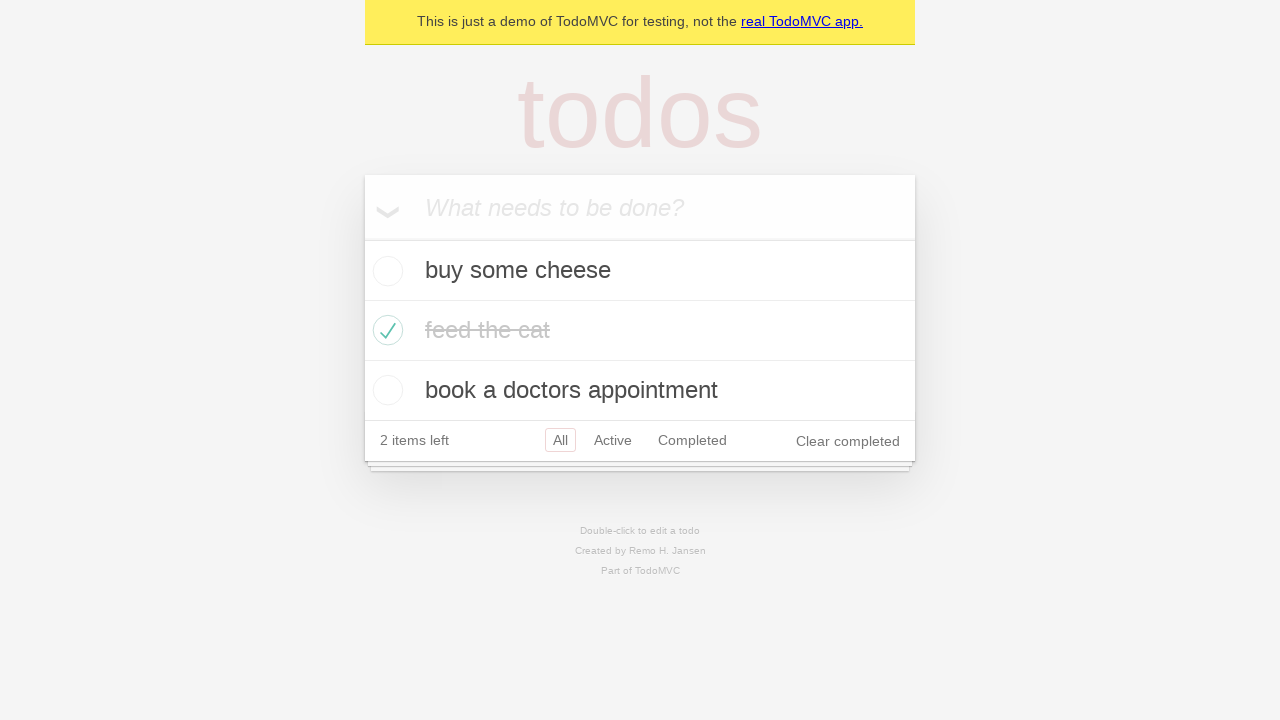

Clicked 'Active' filter to show only active todos at (613, 440) on internal:role=link[name="Active"i]
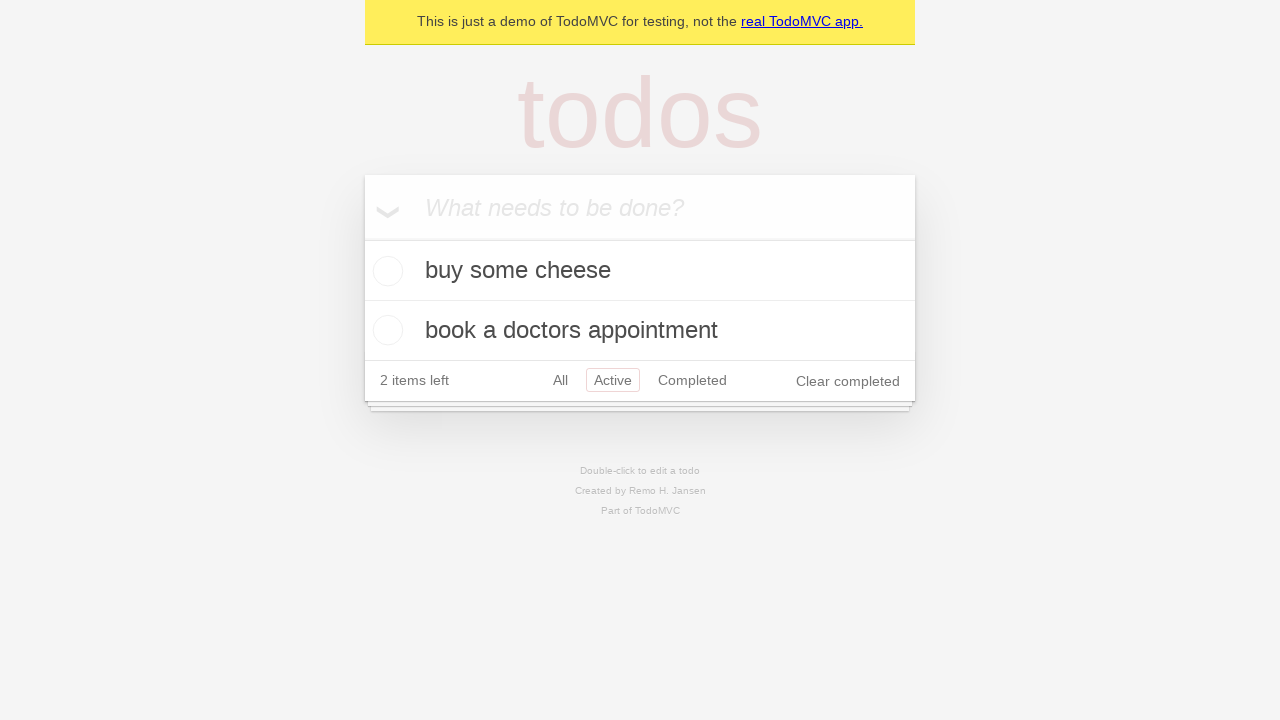

Clicked 'Completed' filter to show only completed todos at (692, 380) on internal:role=link[name="Completed"i]
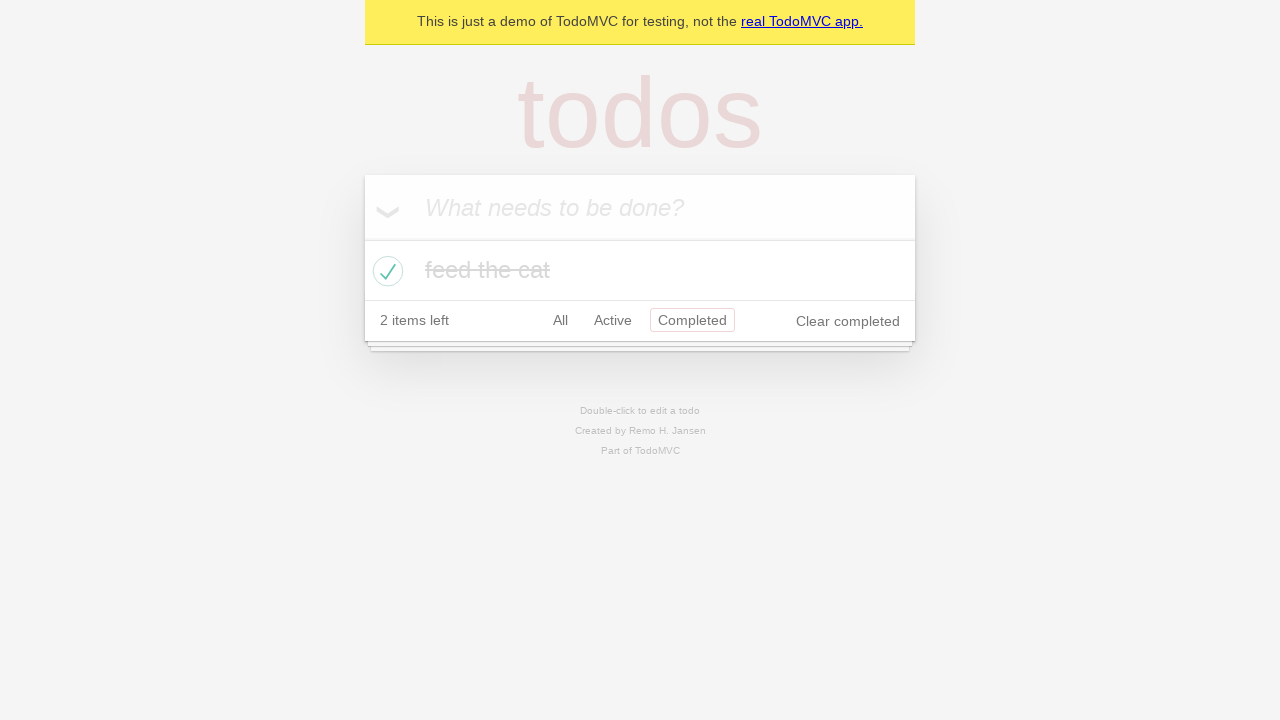

Navigated back to 'Active' filter view
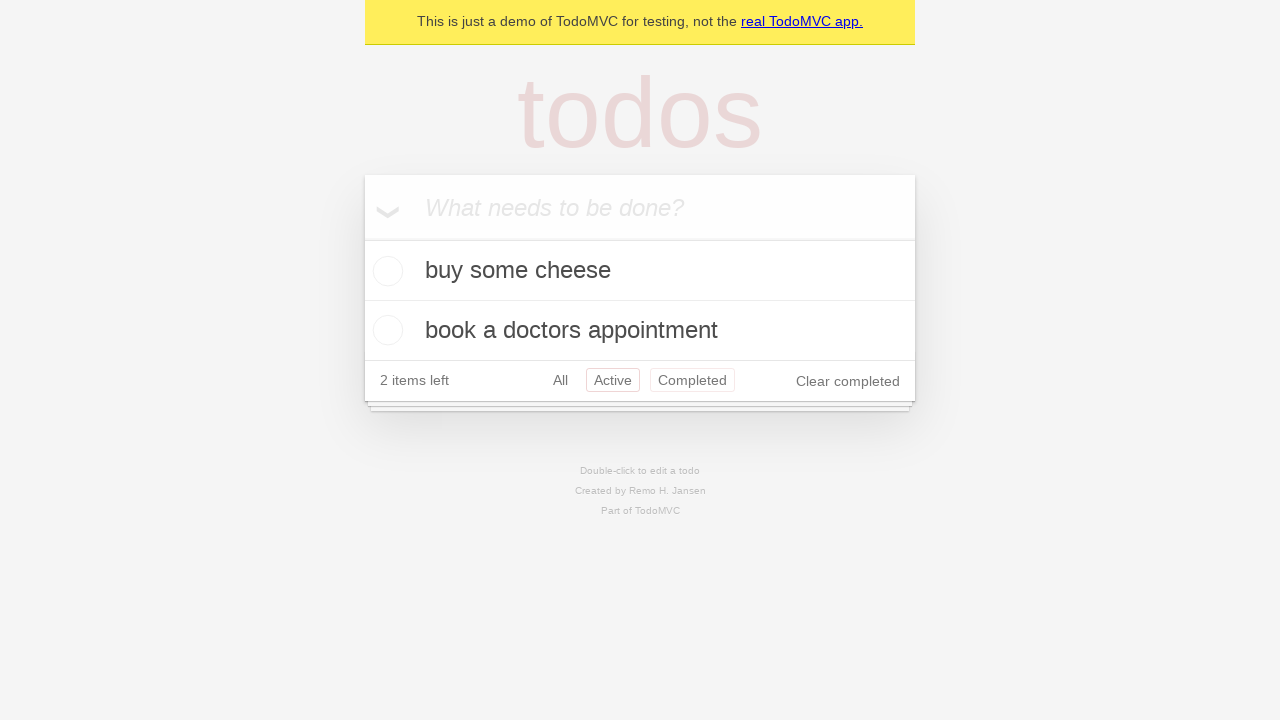

Navigated back to 'All' filter view
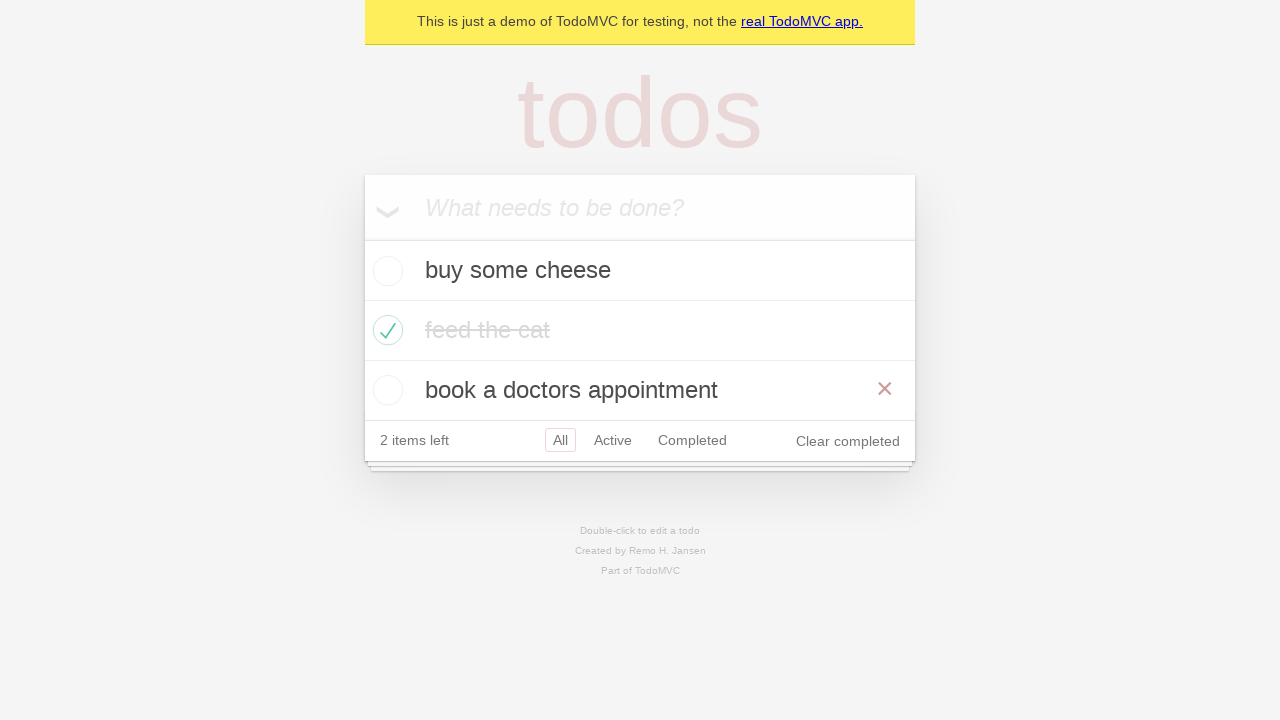

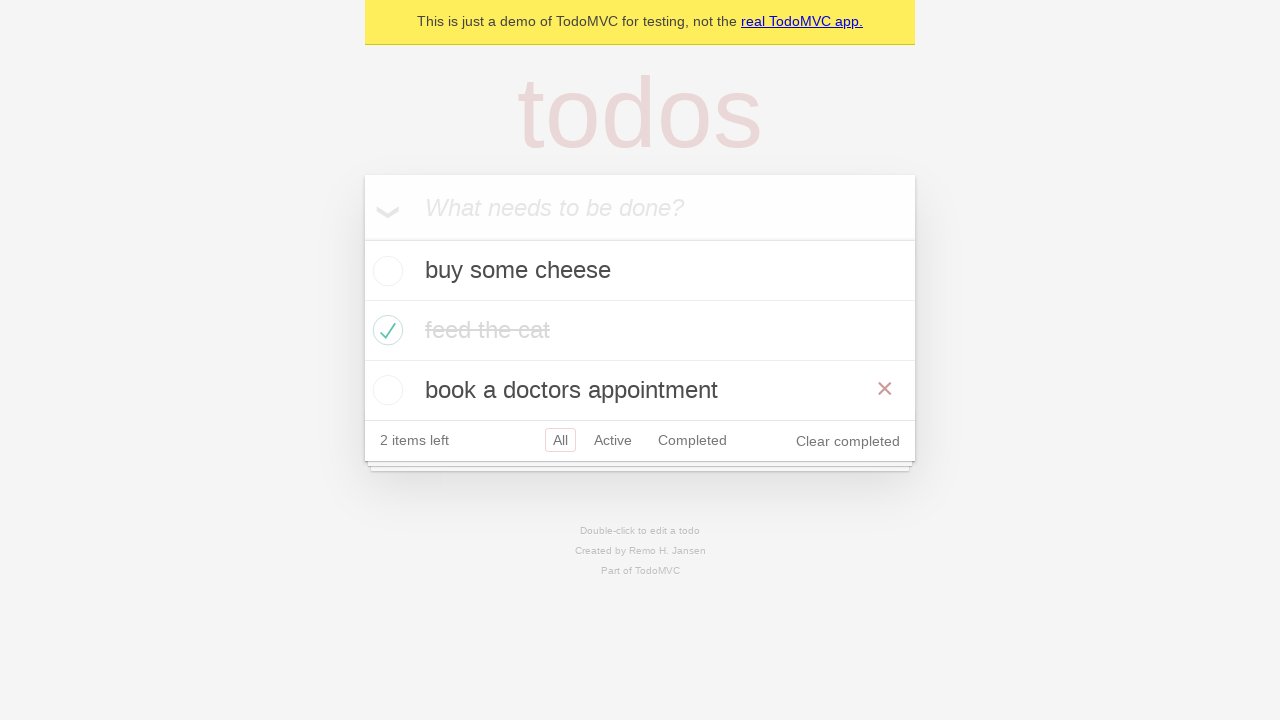